Tests wait functionality on a practice page by clicking a button that triggers a delayed element to appear, then clicking the newly visible element

Starting URL: https://leafground.com/waits.xhtml

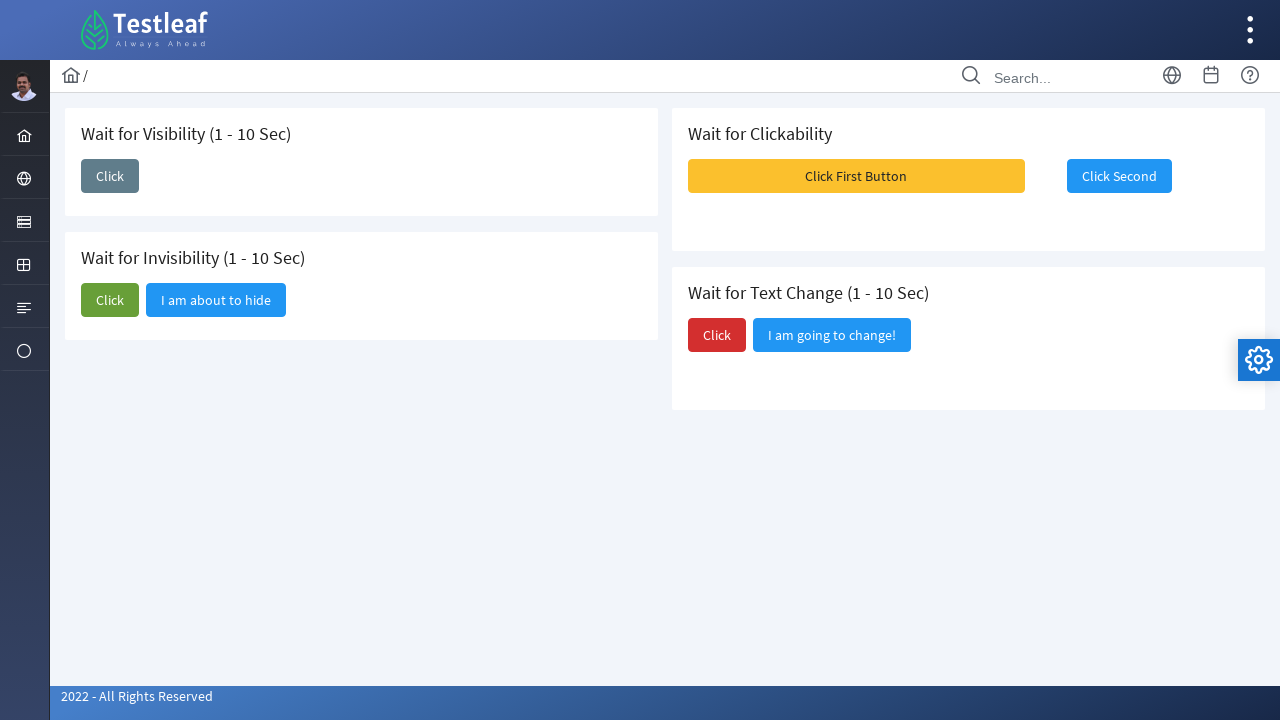

Clicked button in 'Wait for Visibility' section at (110, 176) on xpath=//h5[contains(text(),'Wait for Visibility')]/following::span
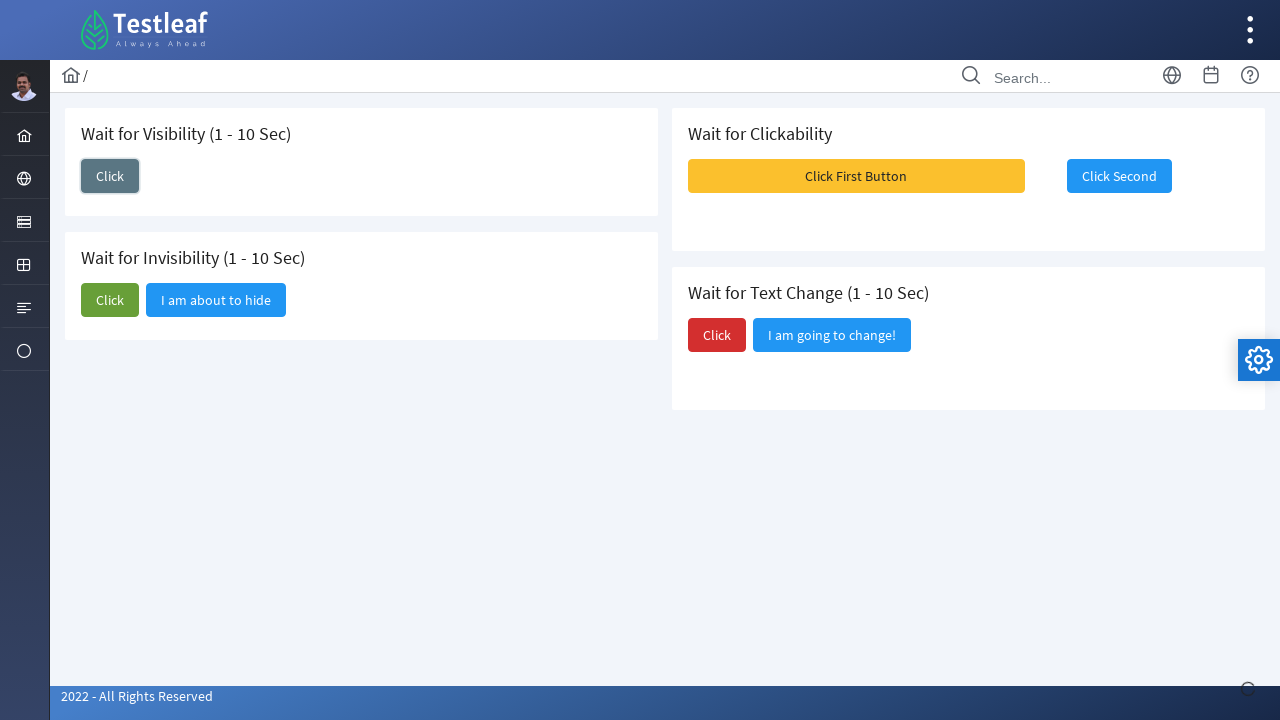

Waited for delayed element 'I am here' to become visible
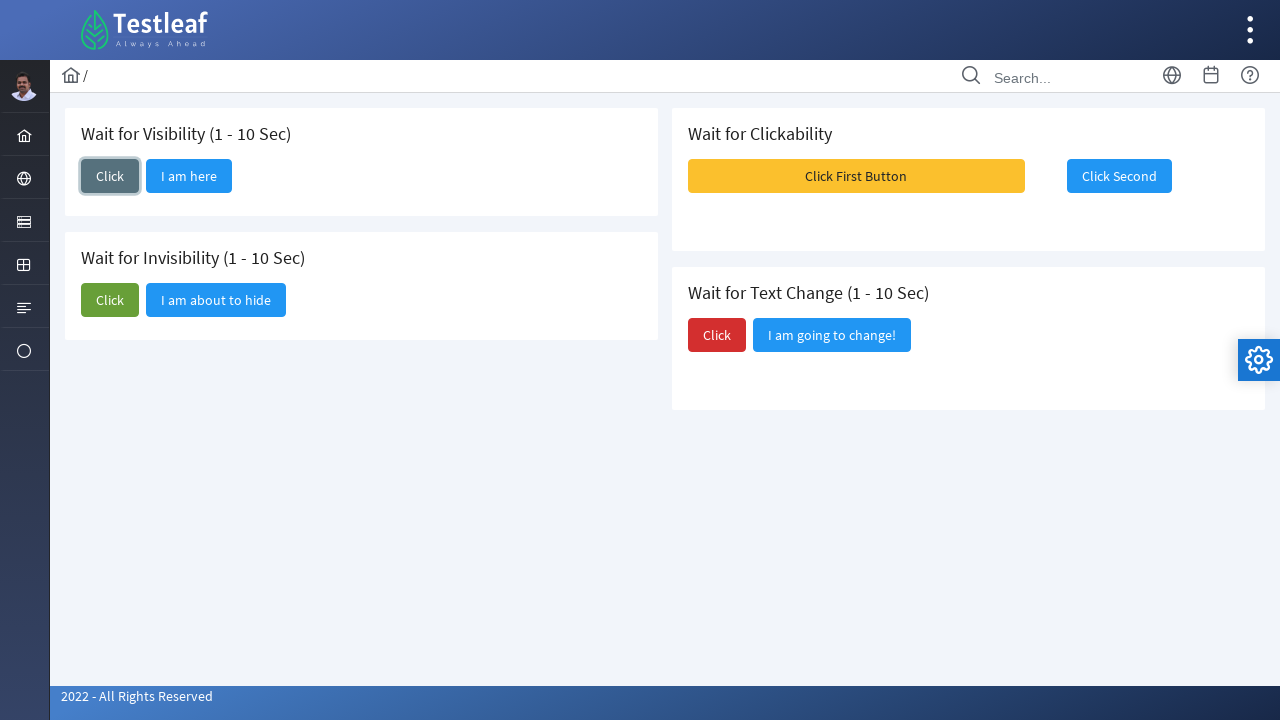

Clicked the newly visible 'I am here' element at (189, 176) on xpath=//span[text()='I am here']
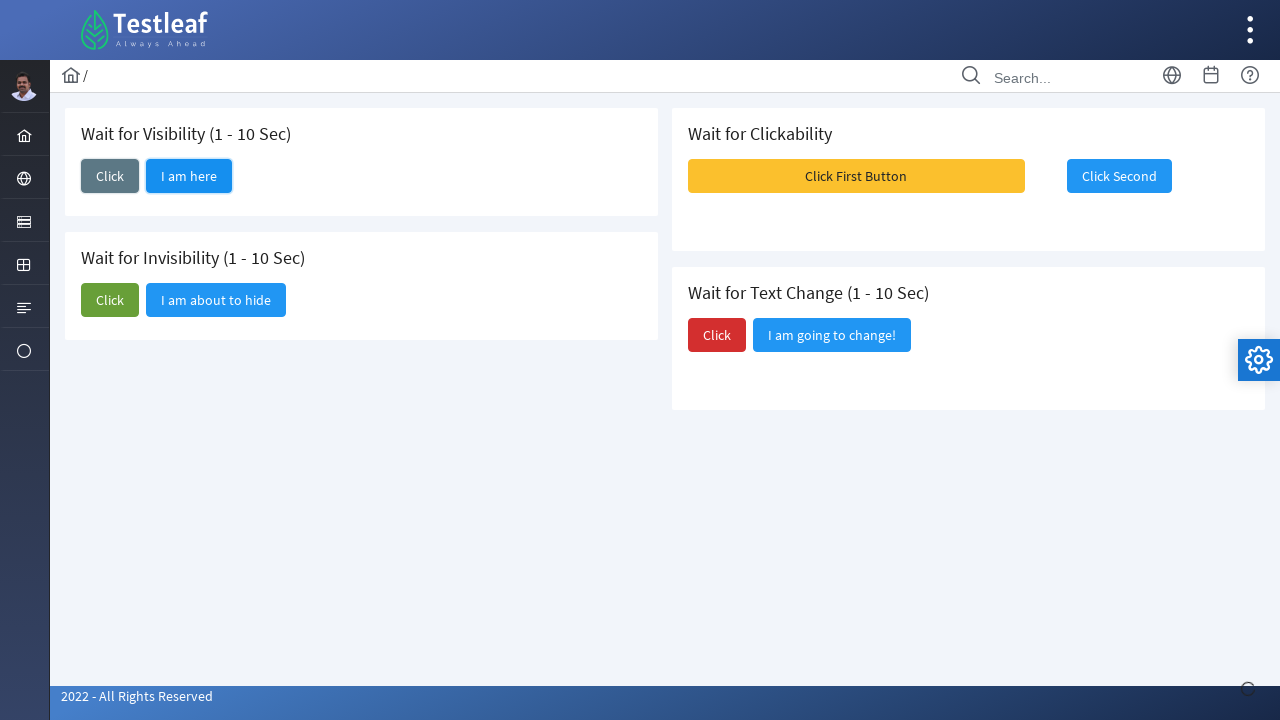

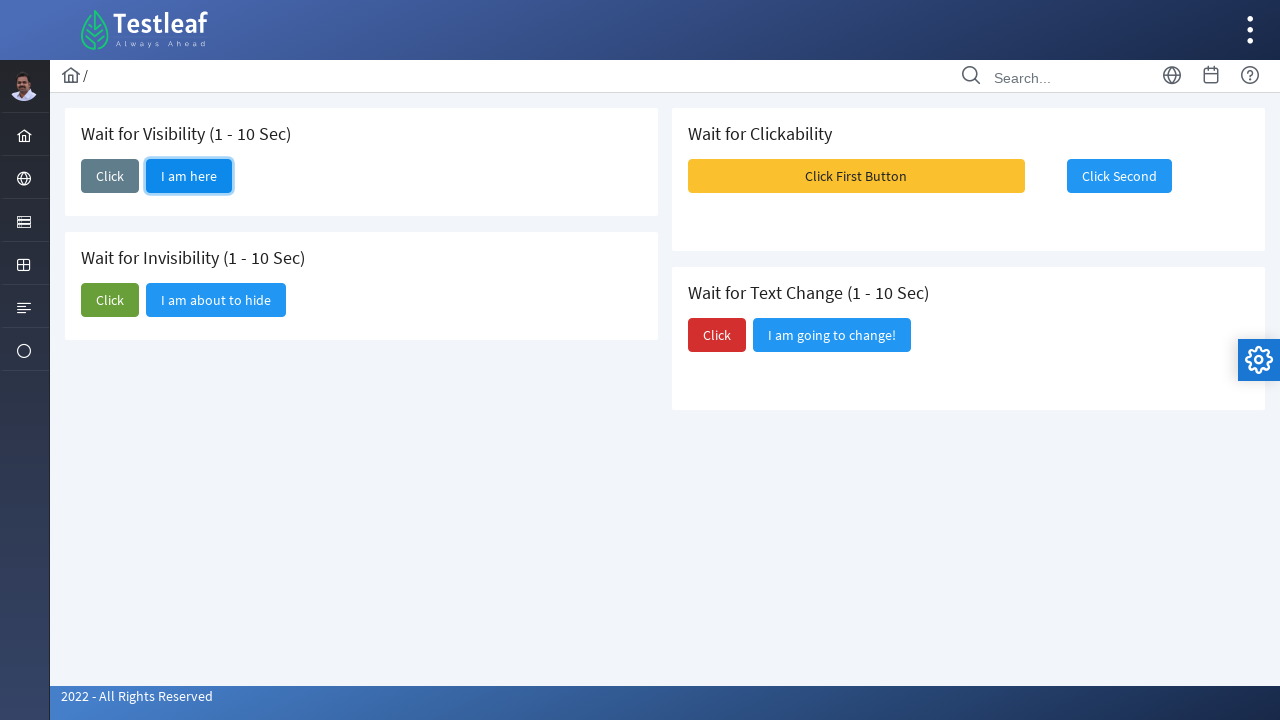